Tests browser alert handling by clicking a button to trigger a confirmation alert and accepting it

Starting URL: https://www.leafground.com/alert.xhtml

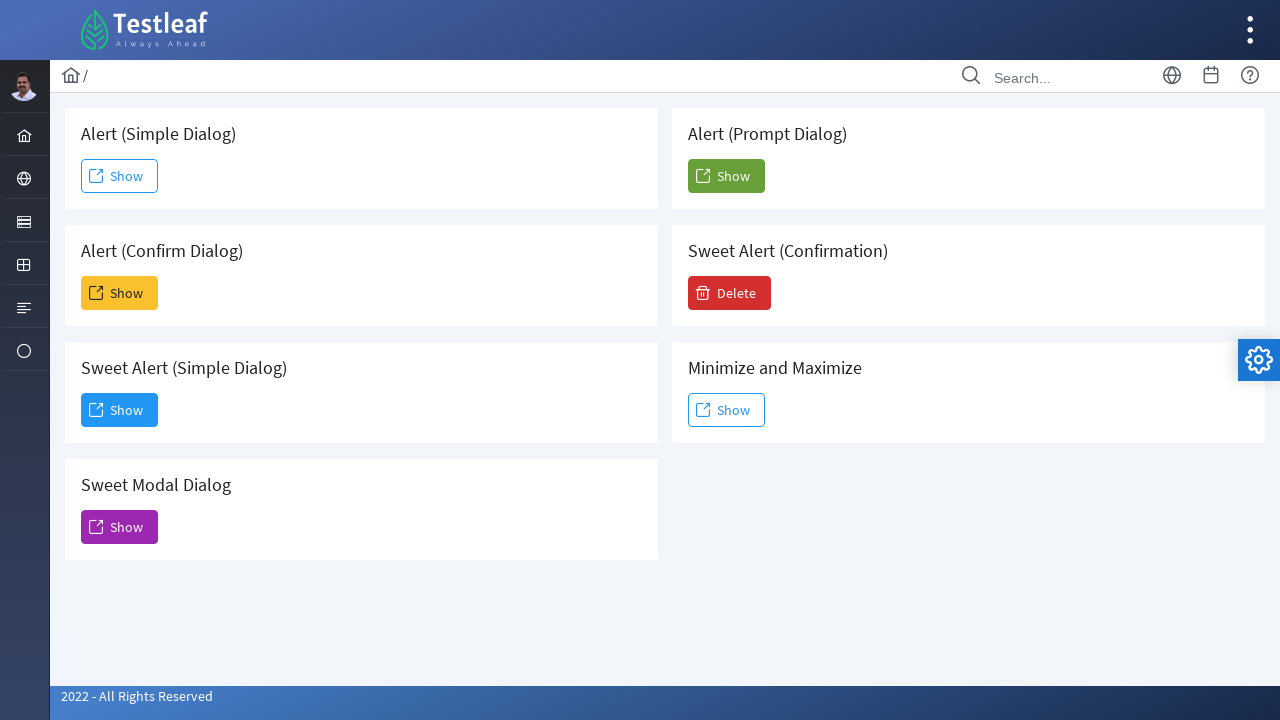

Clicked the second 'Show' button to trigger confirmation alert at (120, 293) on (//span[text()='Show'])[2]
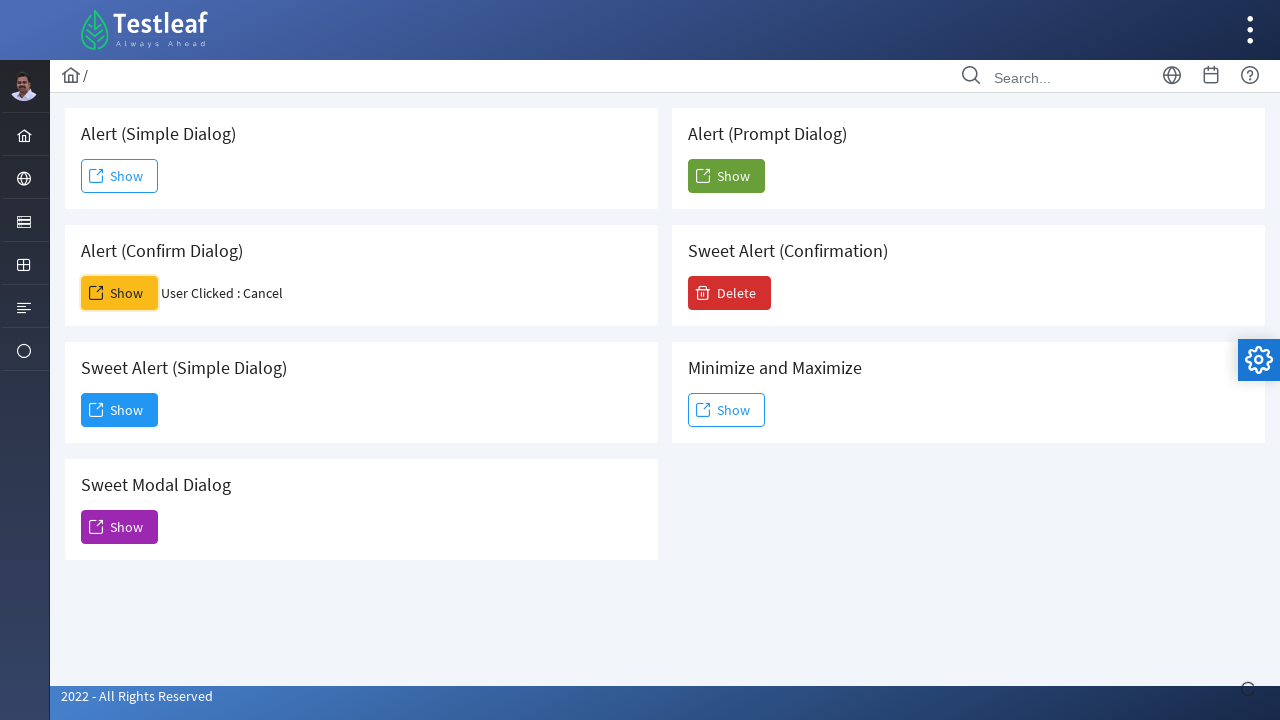

Set up dialog handler to accept alert
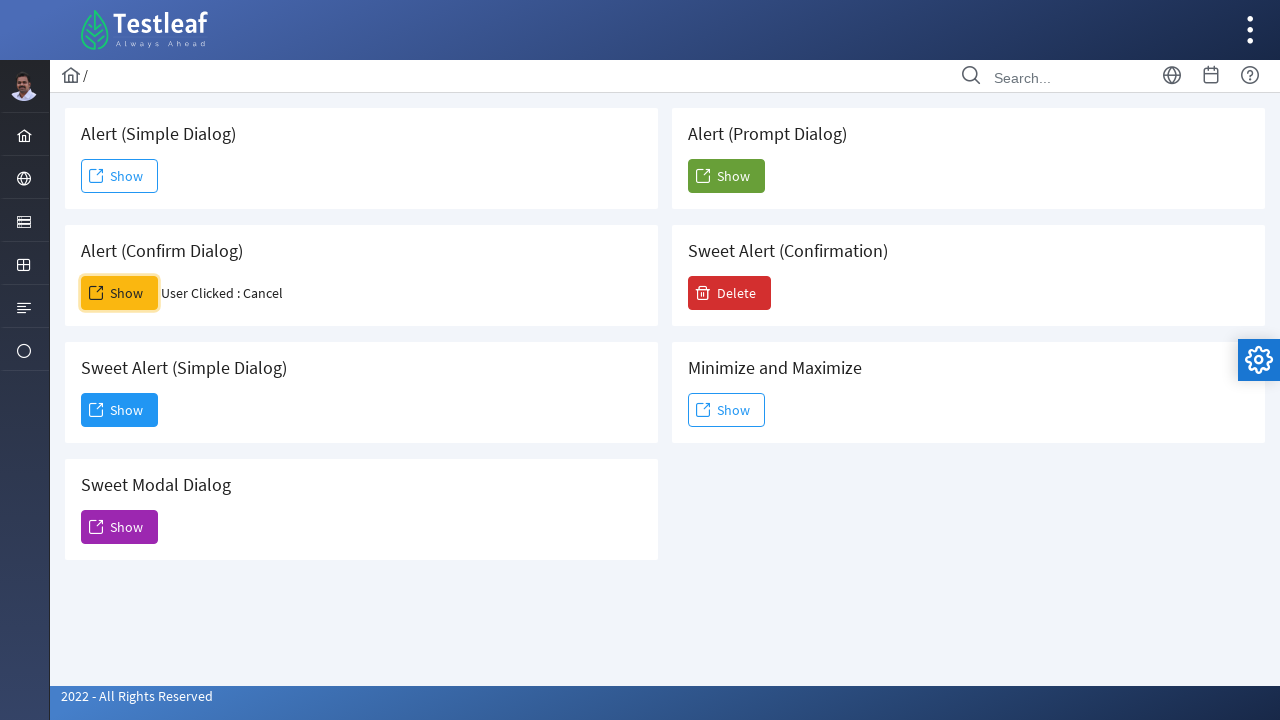

Clicked the second 'Show' button again to trigger confirmation alert at (120, 293) on (//span[text()='Show'])[2]
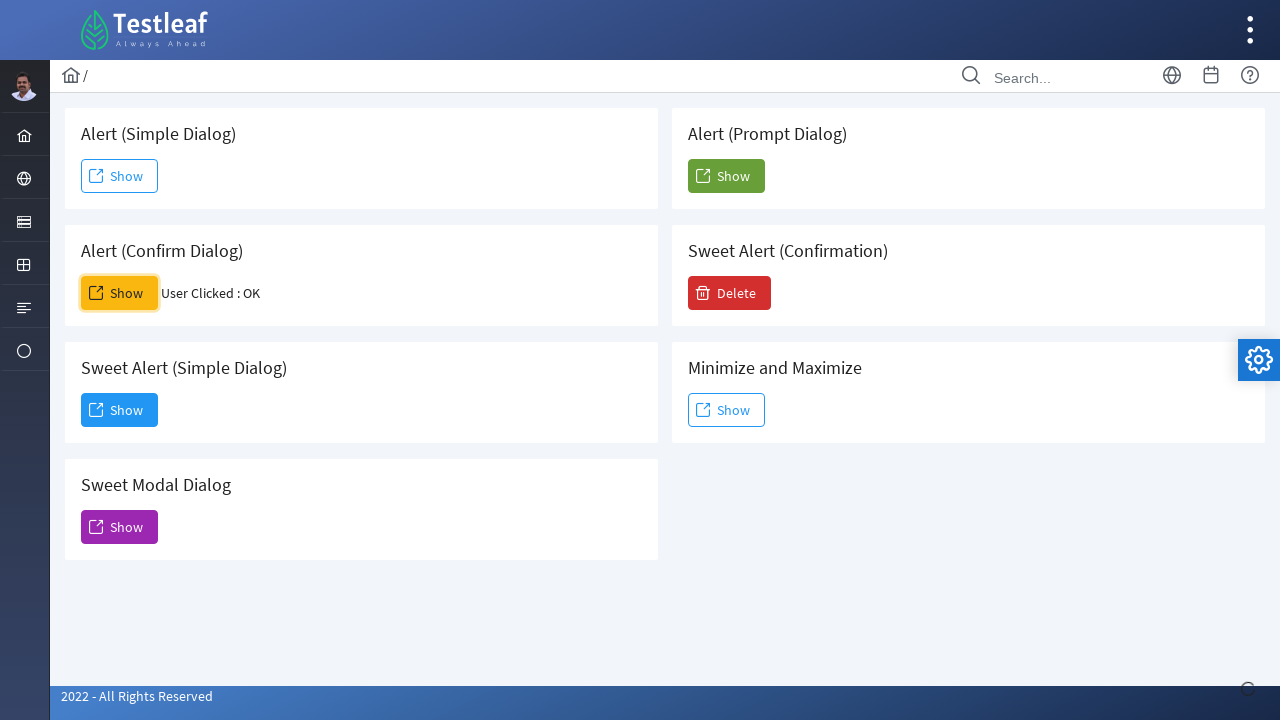

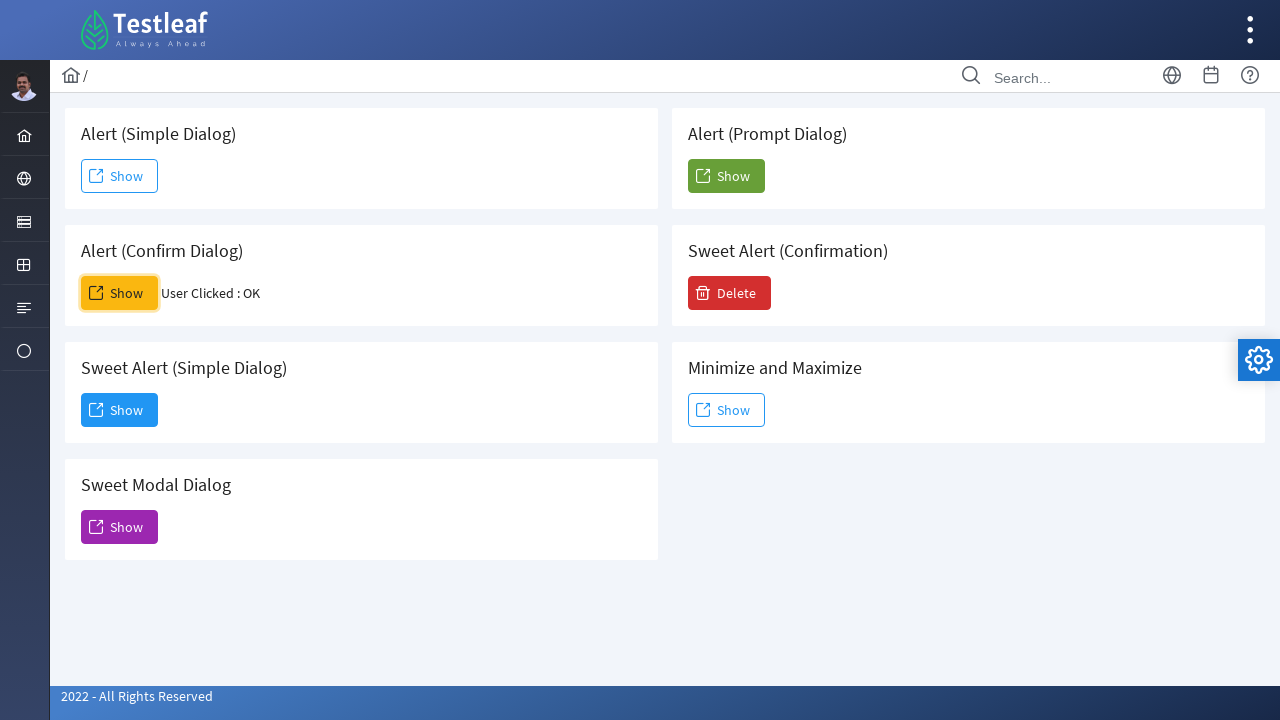